Tests an addition calculator by entering two numbers (12 and 13) into input fields, clicking the calculate button, and handling any popup that may appear.

Starting URL: https://byjus.com/addition-calculator/

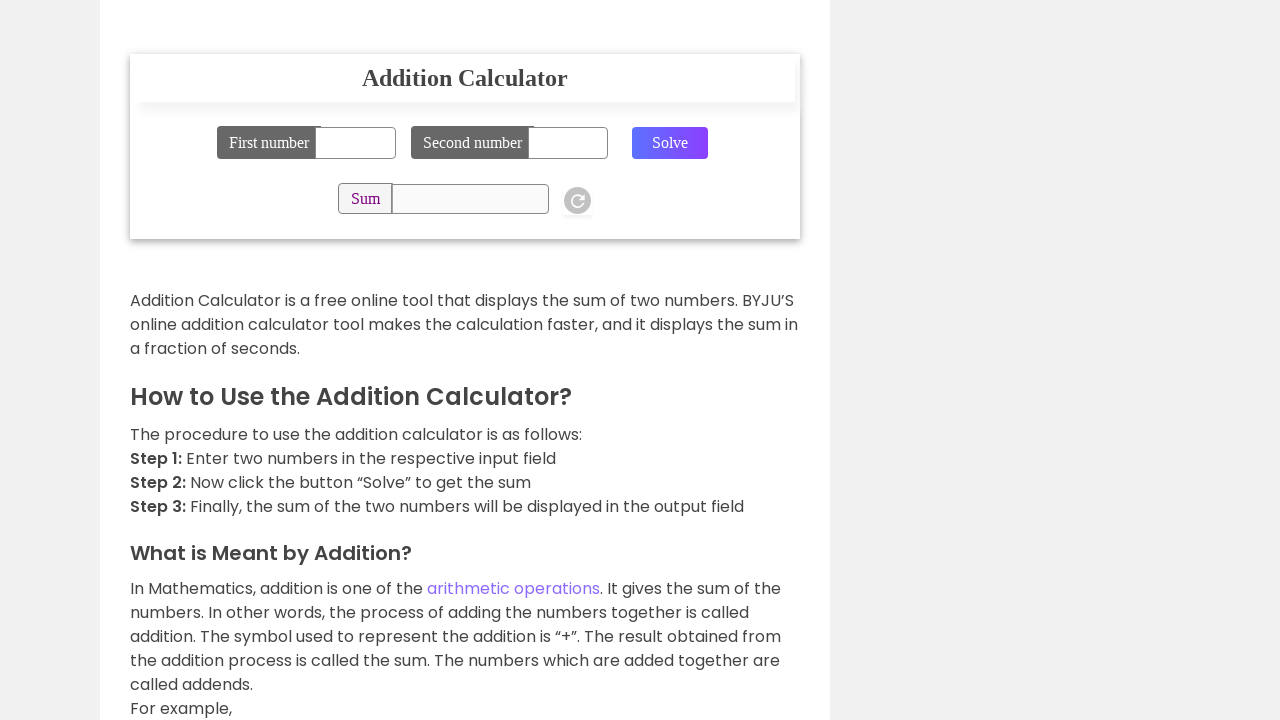

Filled first input field with number 12 on #x
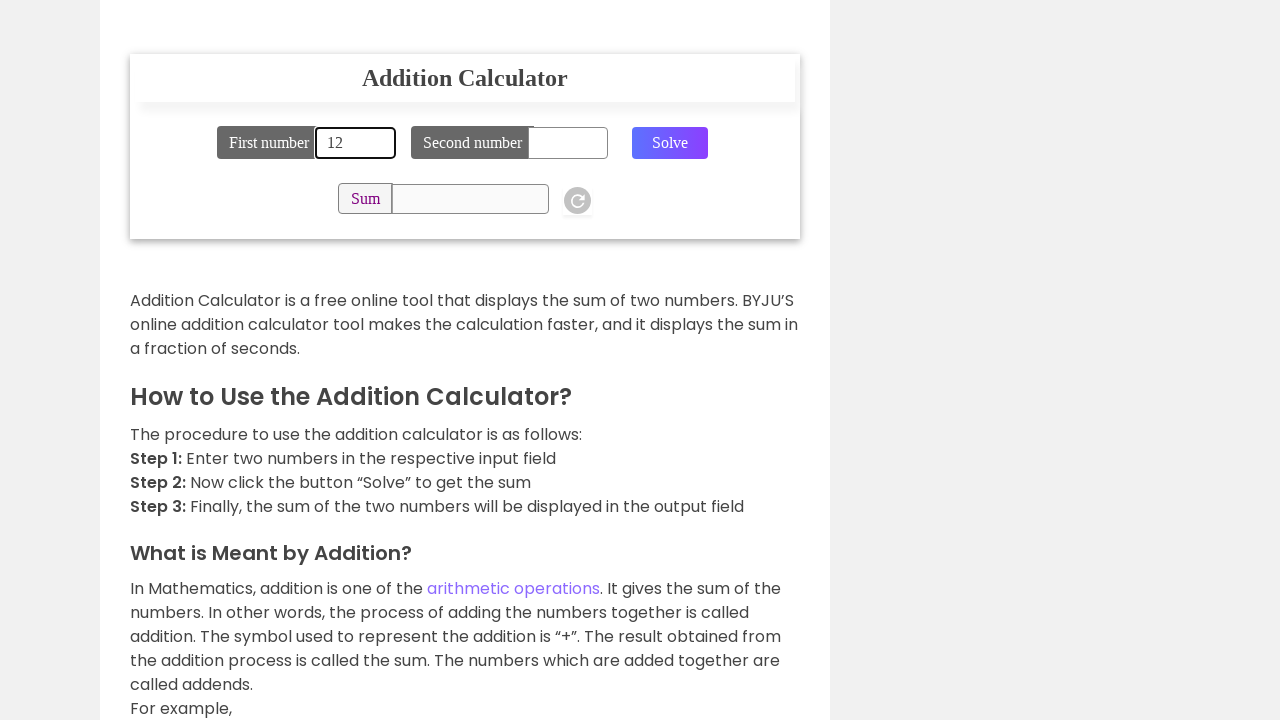

Filled second input field with number 13 on #y
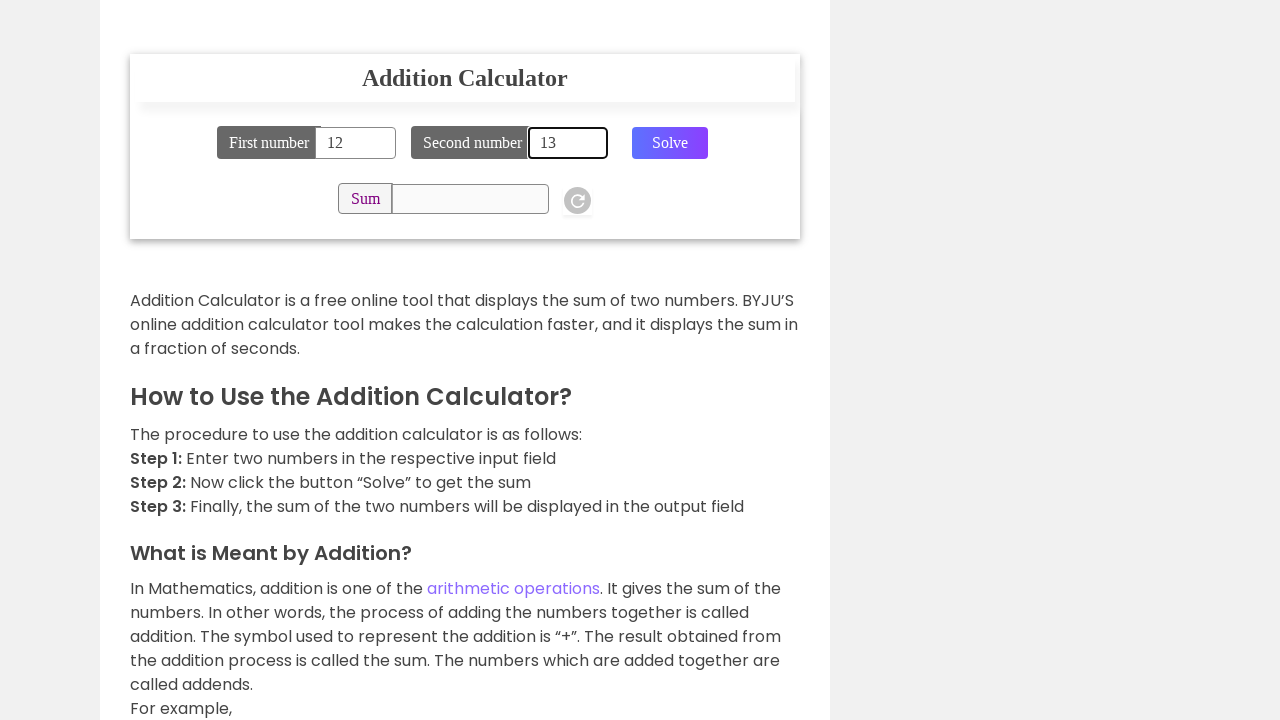

Clicked the calculate button at (670, 143) on .clcbtn
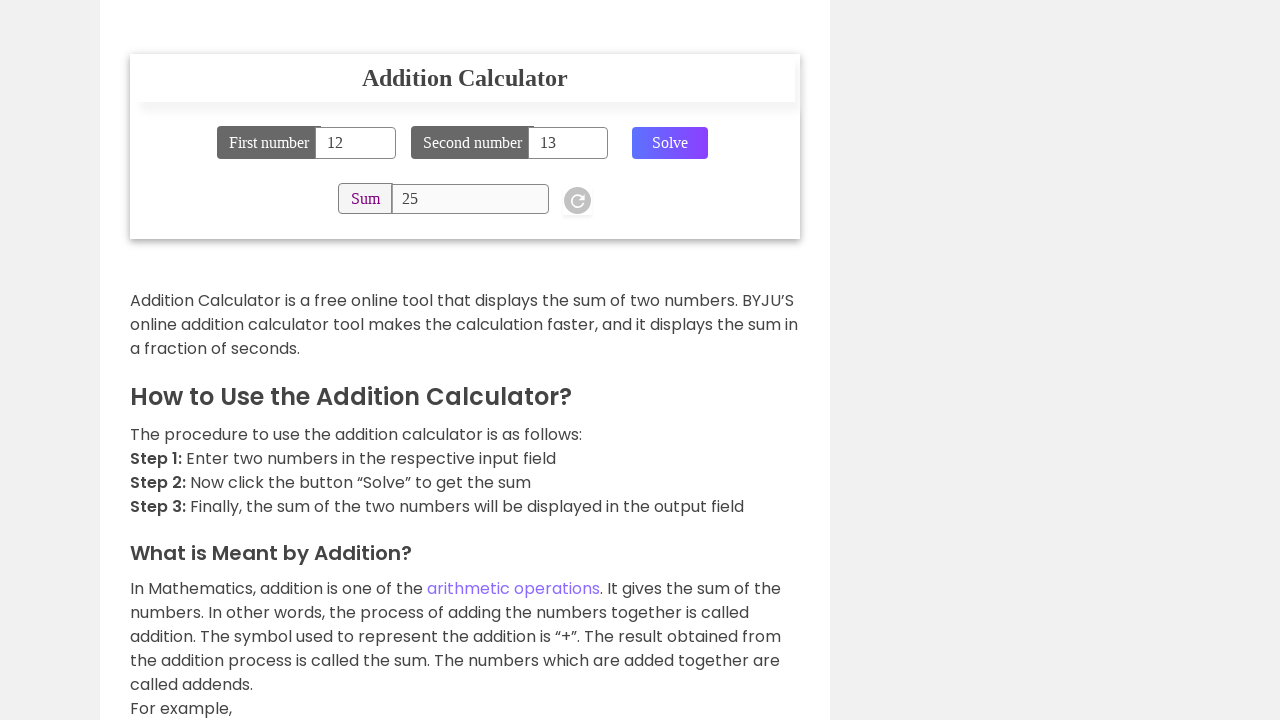

Waited 1 second for calculation to complete and popup to appear
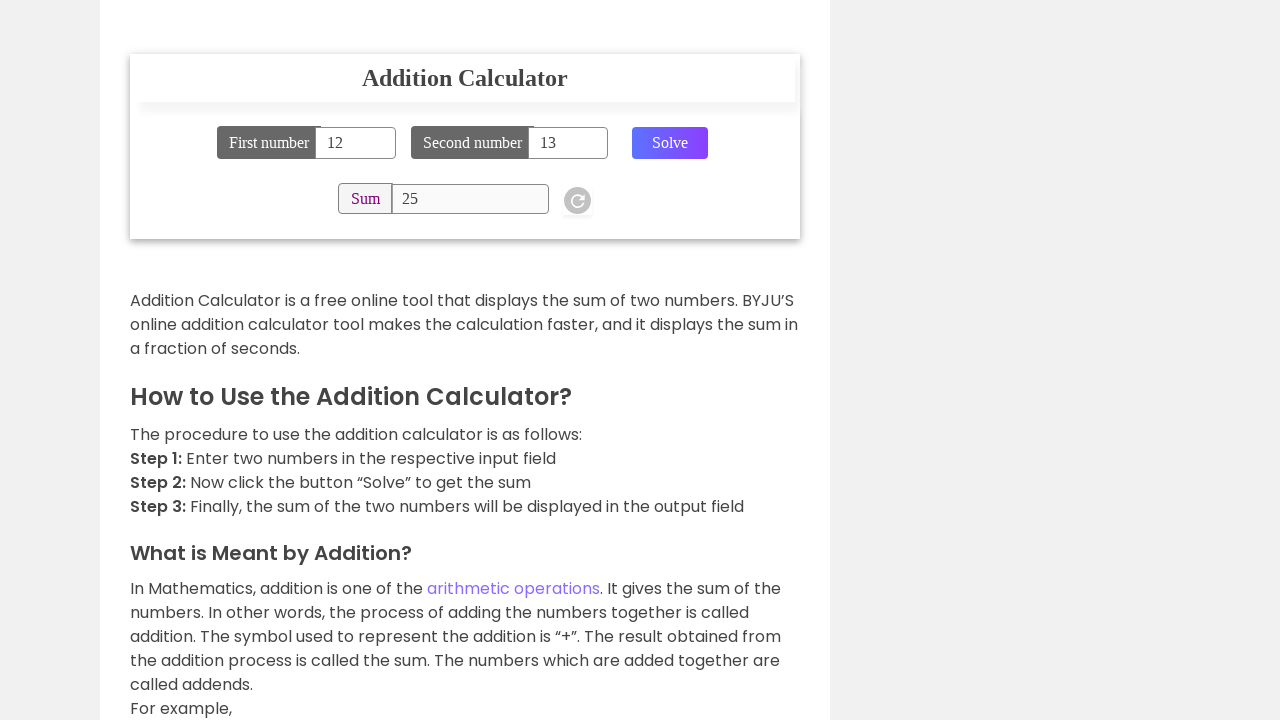

No popup found to close
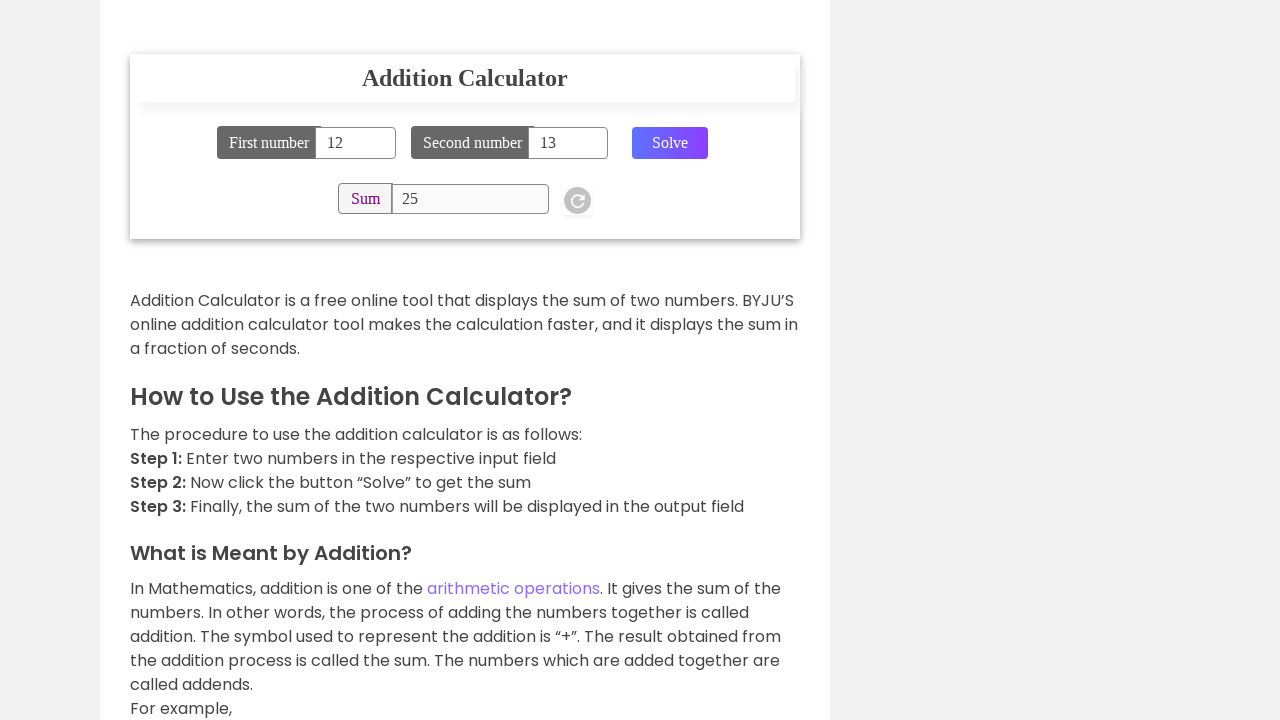

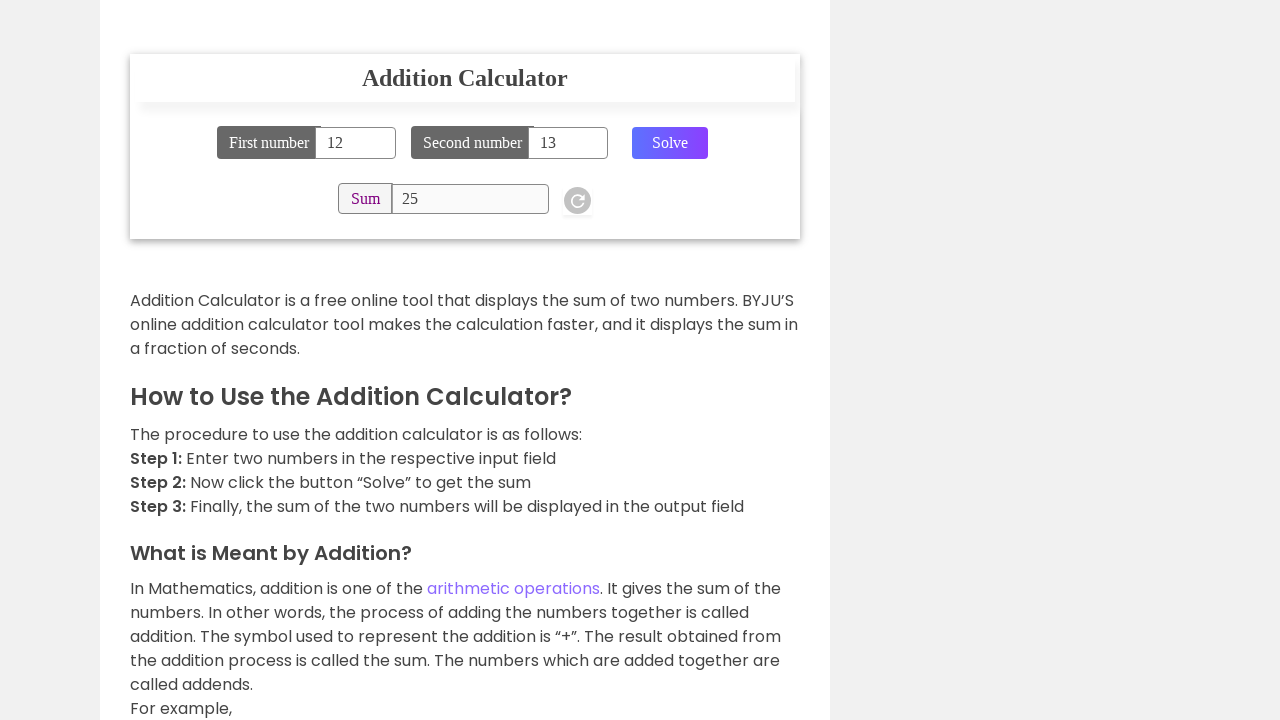